Tests handling a JavaScript prompt dialog by clicking a button, entering text into the prompt, verifying its message, and accepting it

Starting URL: https://v1.training-support.net/selenium/javascript-alerts

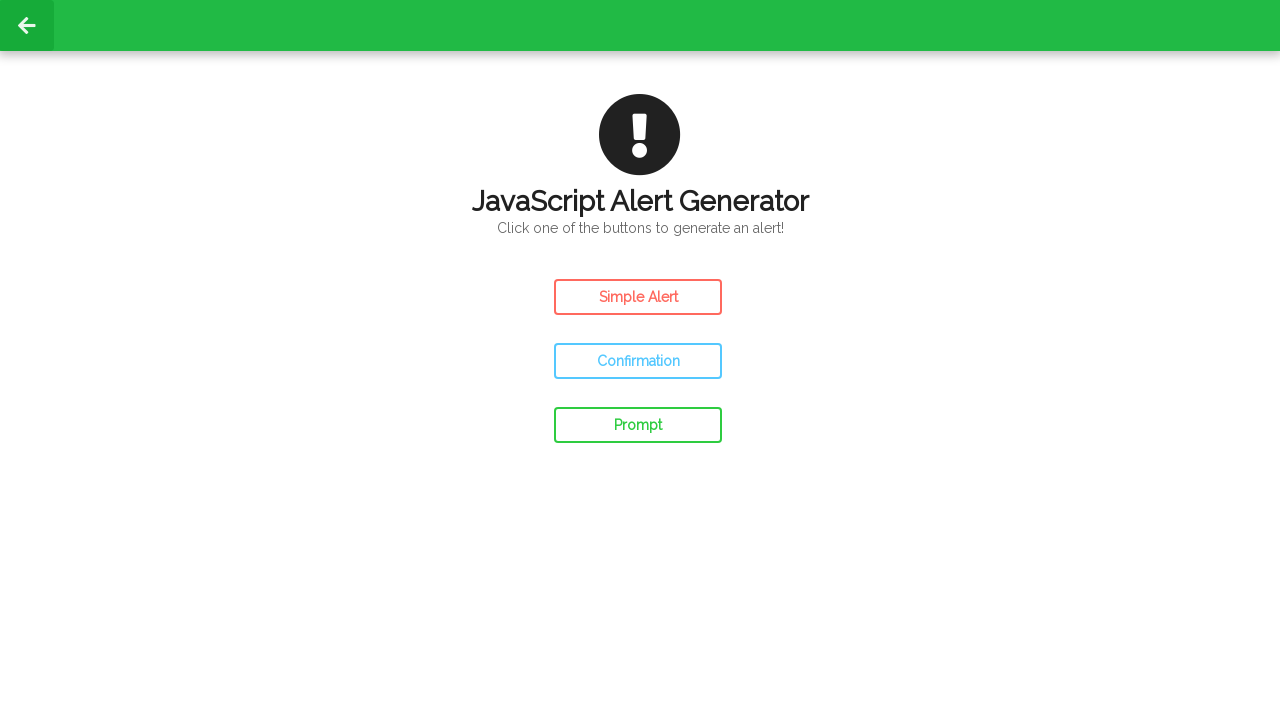

Clicked prompt button to trigger JavaScript prompt dialog at (638, 425) on #prompt
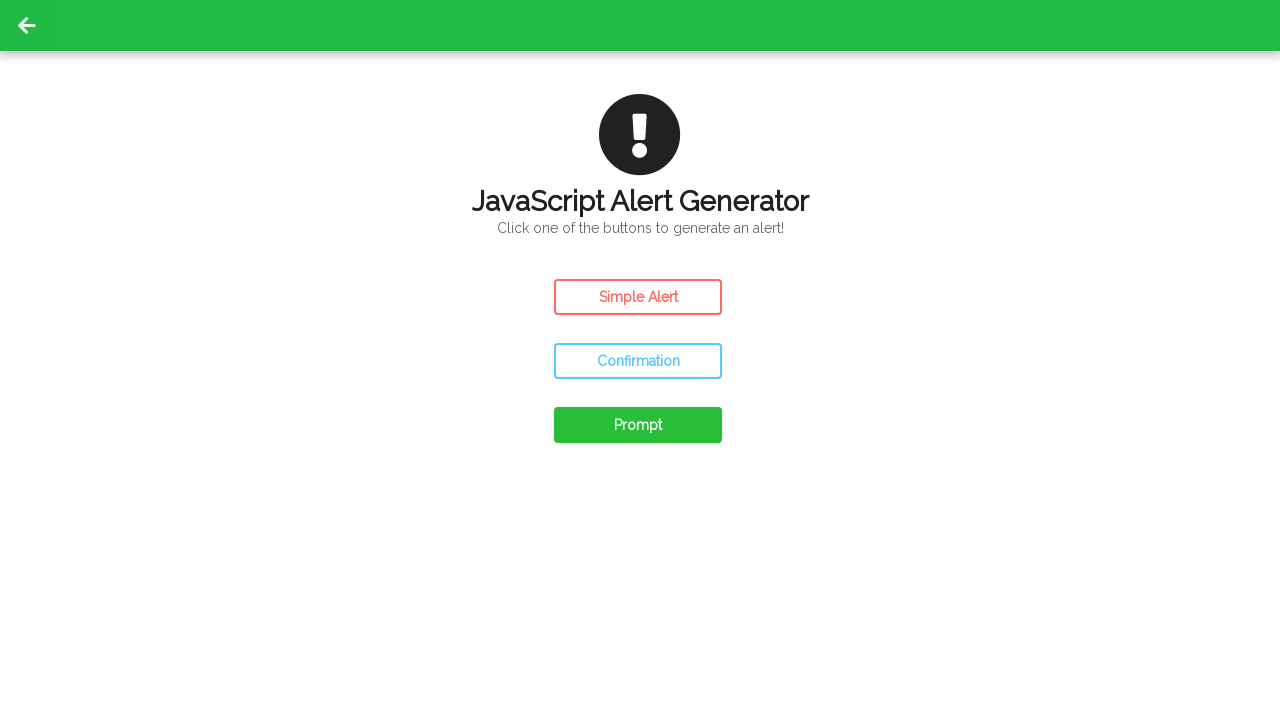

Waited 500ms for dialog handling to complete
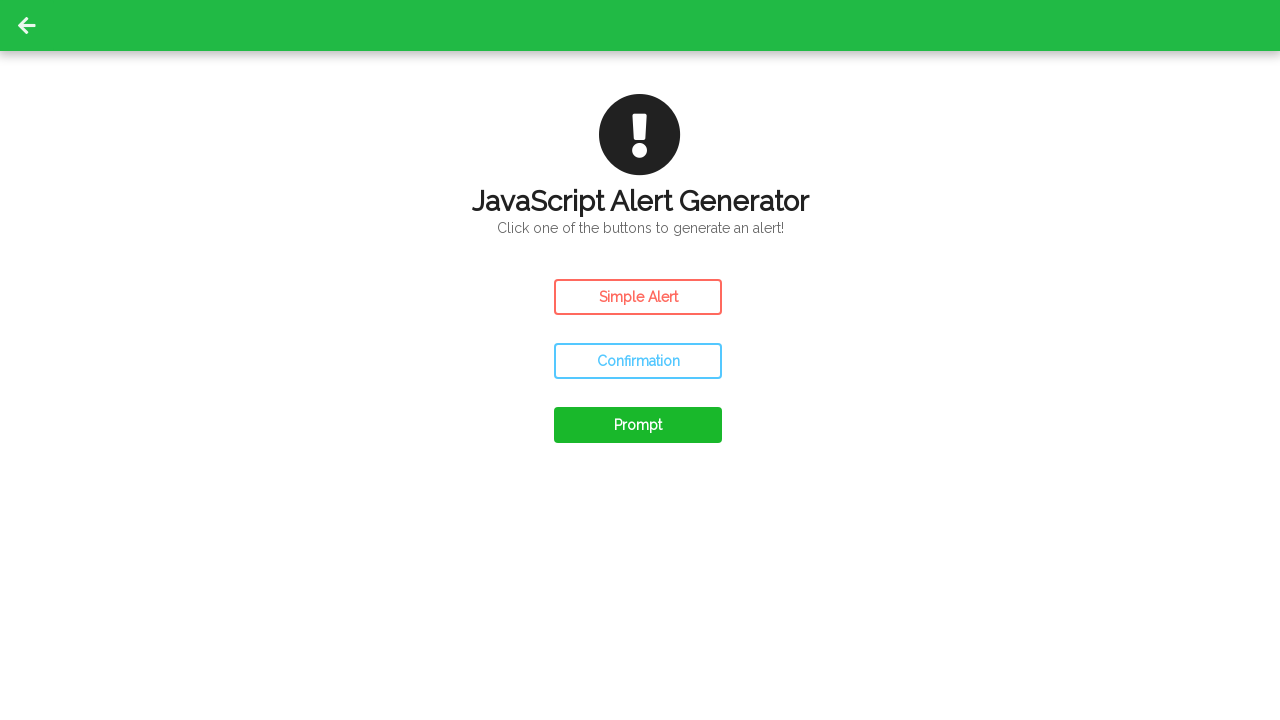

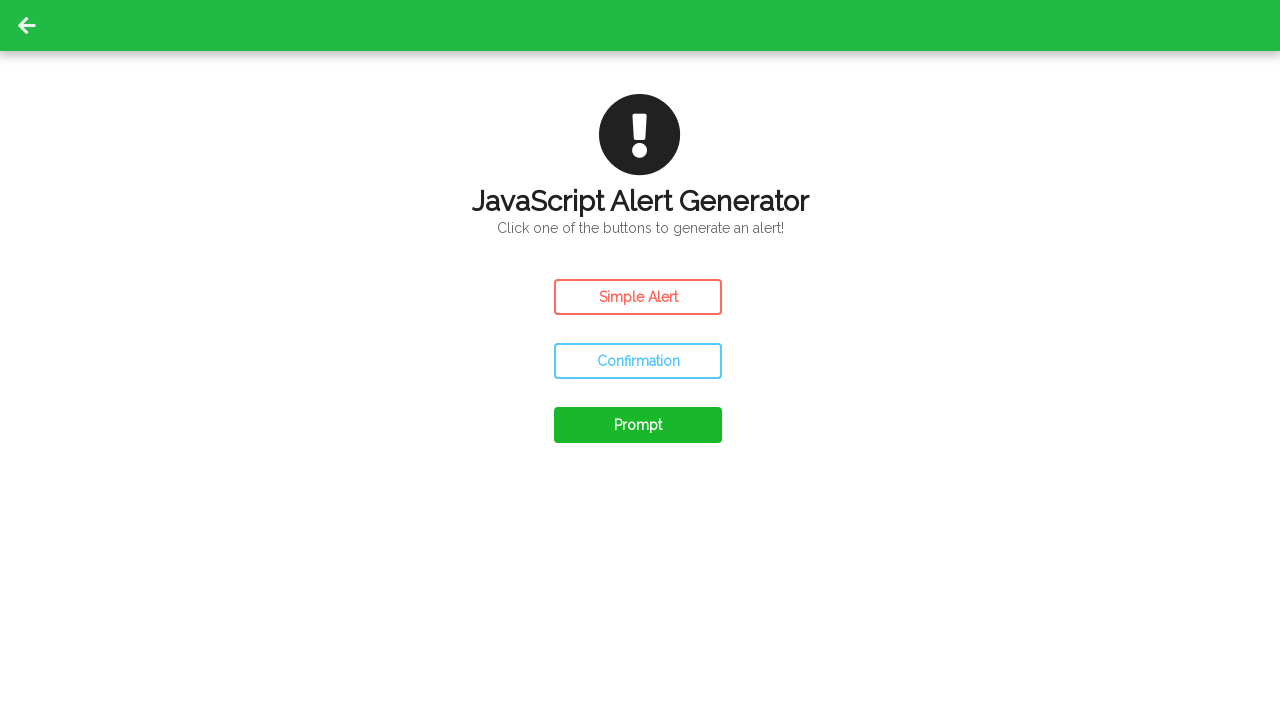